Navigates through different sections of the Dassault Aviation website including defense, passion, group, civil, and space pages

Starting URL: https://www.dassault-aviation.com/en/

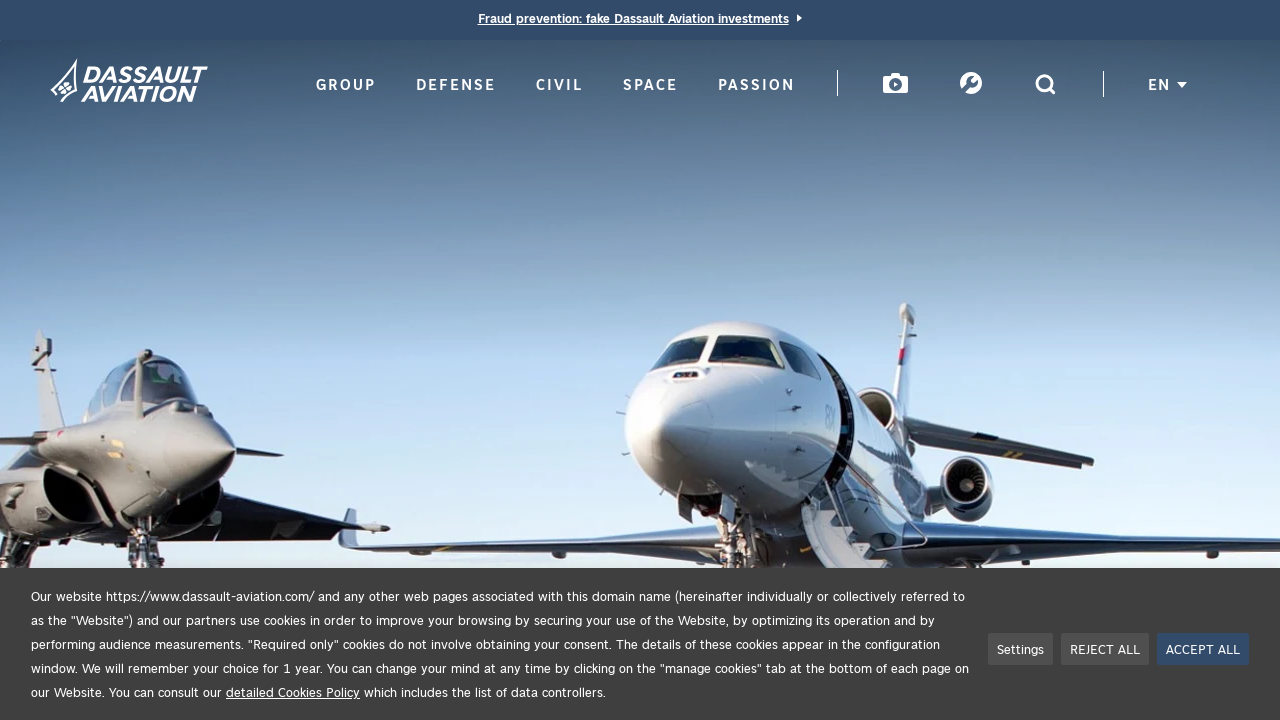

Navigated to Dassault Aviation defense section
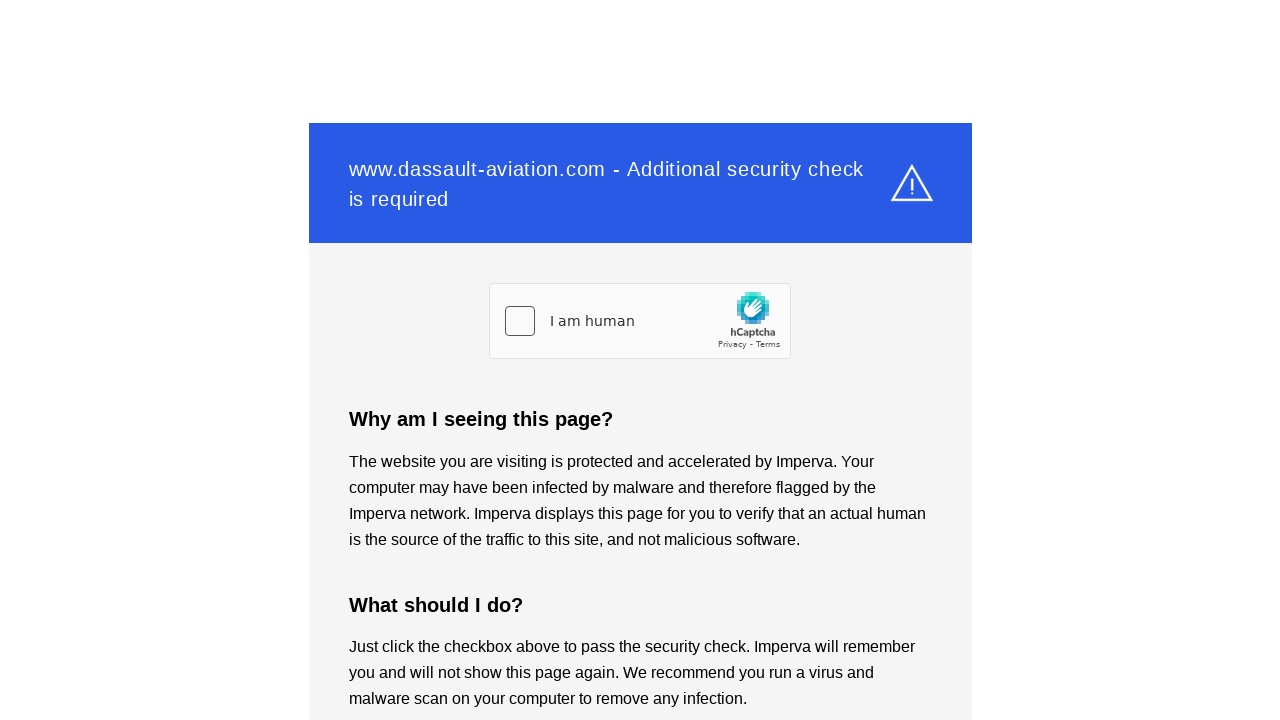

Navigated to Dassault Aviation passion section
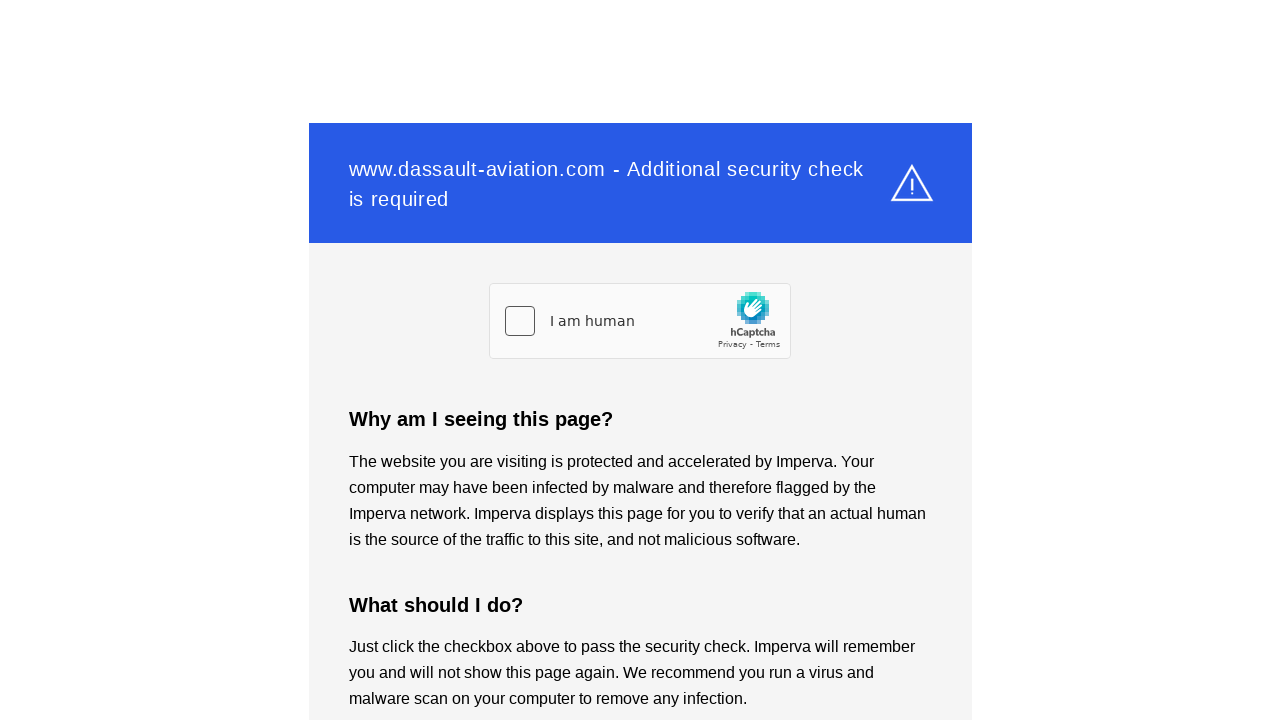

Navigated to Dassault Aviation group section
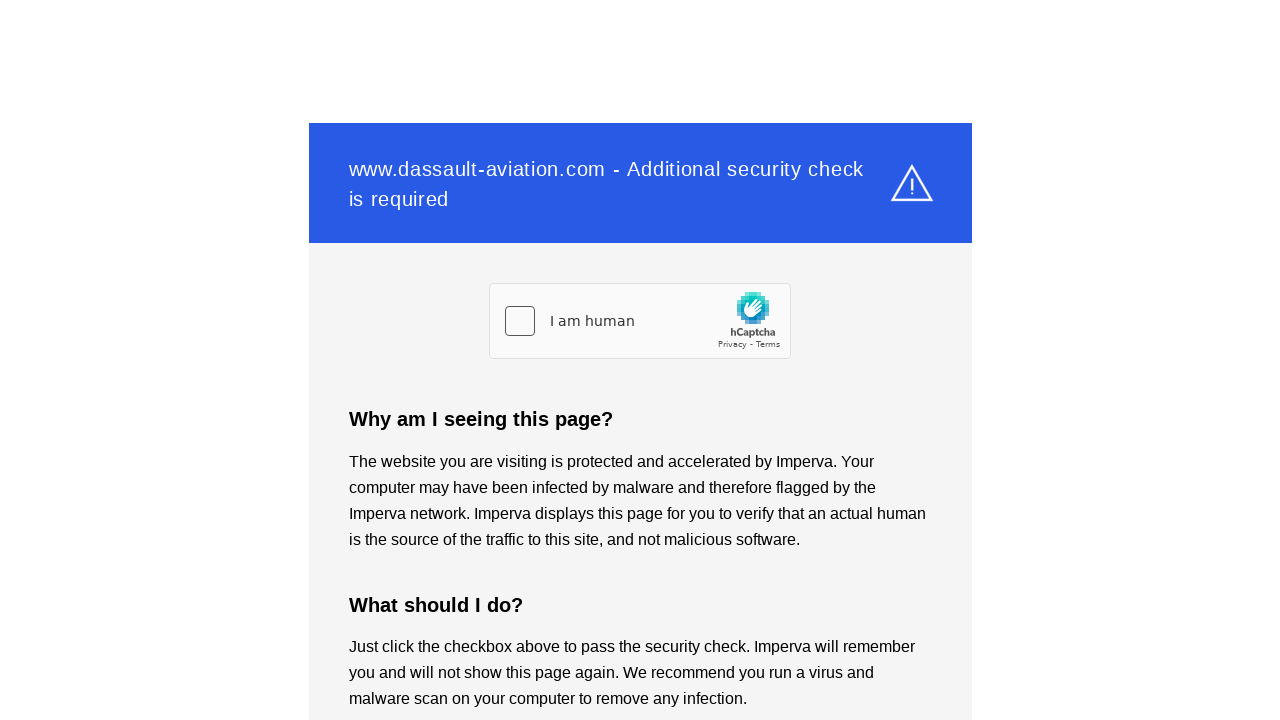

Navigated to Dassault Aviation civil section
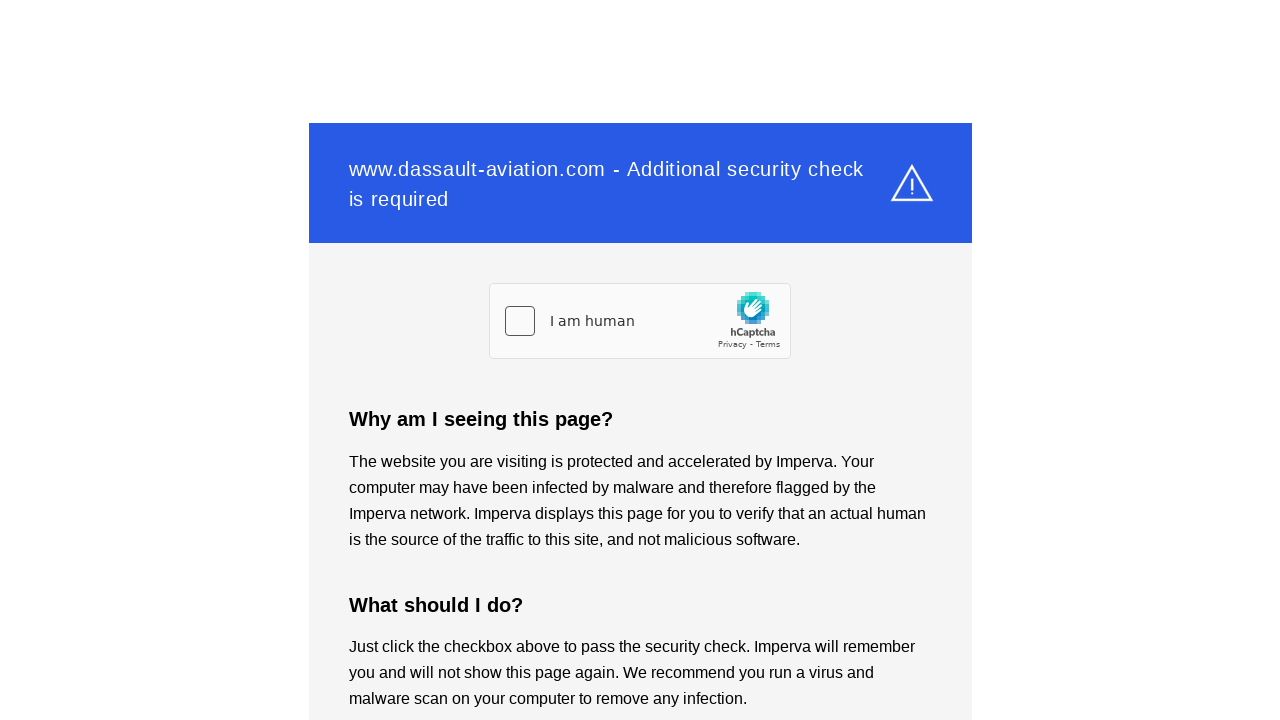

Navigated to Dassault Aviation space section
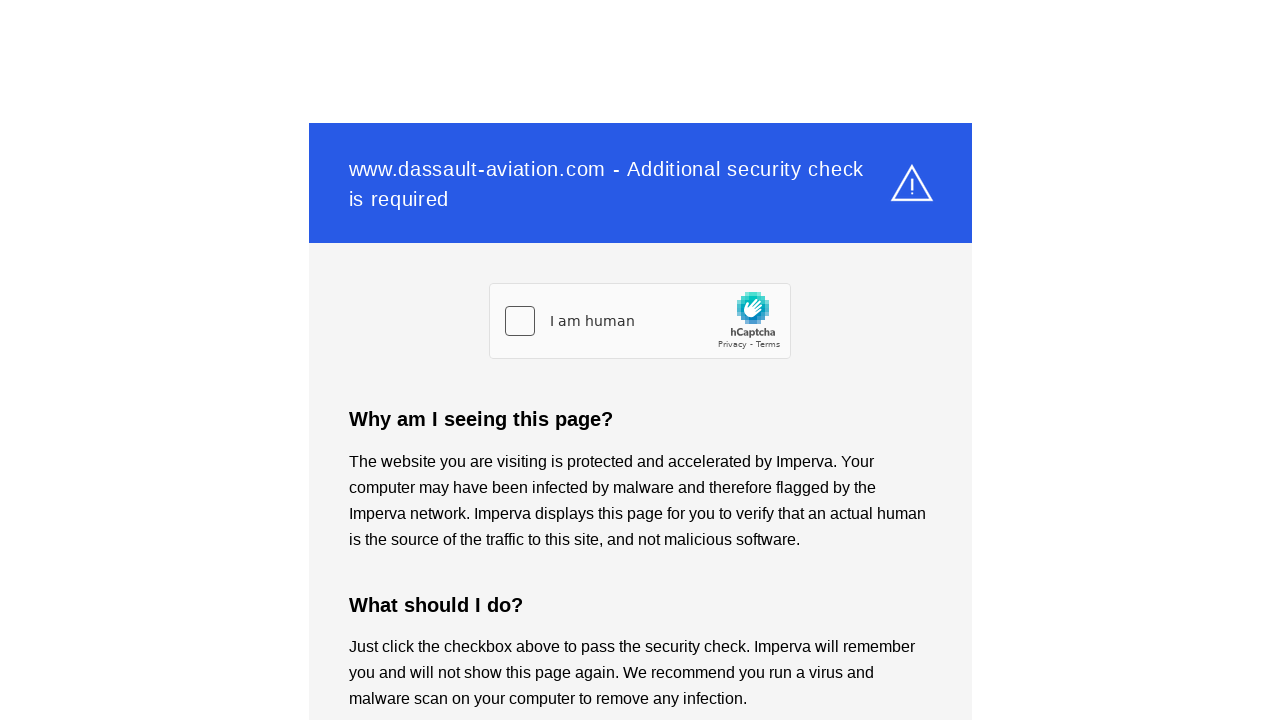

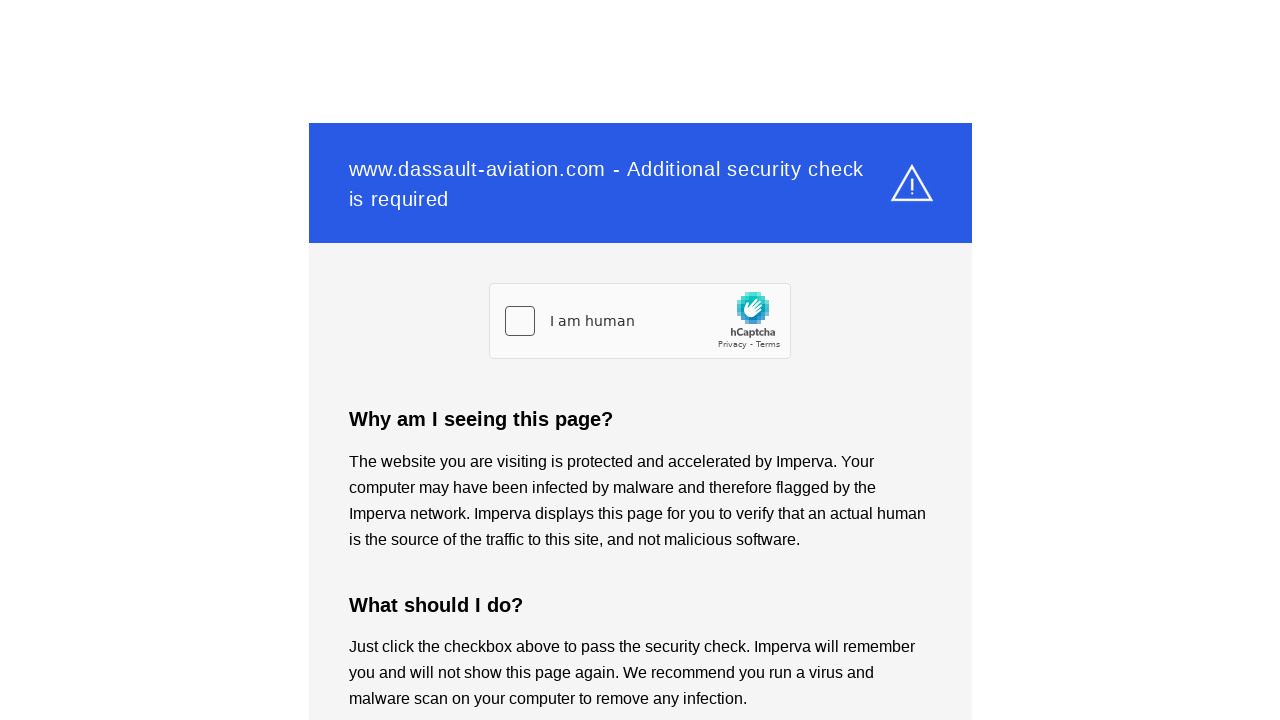